Navigates from the homepage to the contact page

Starting URL: https://profilence.com/

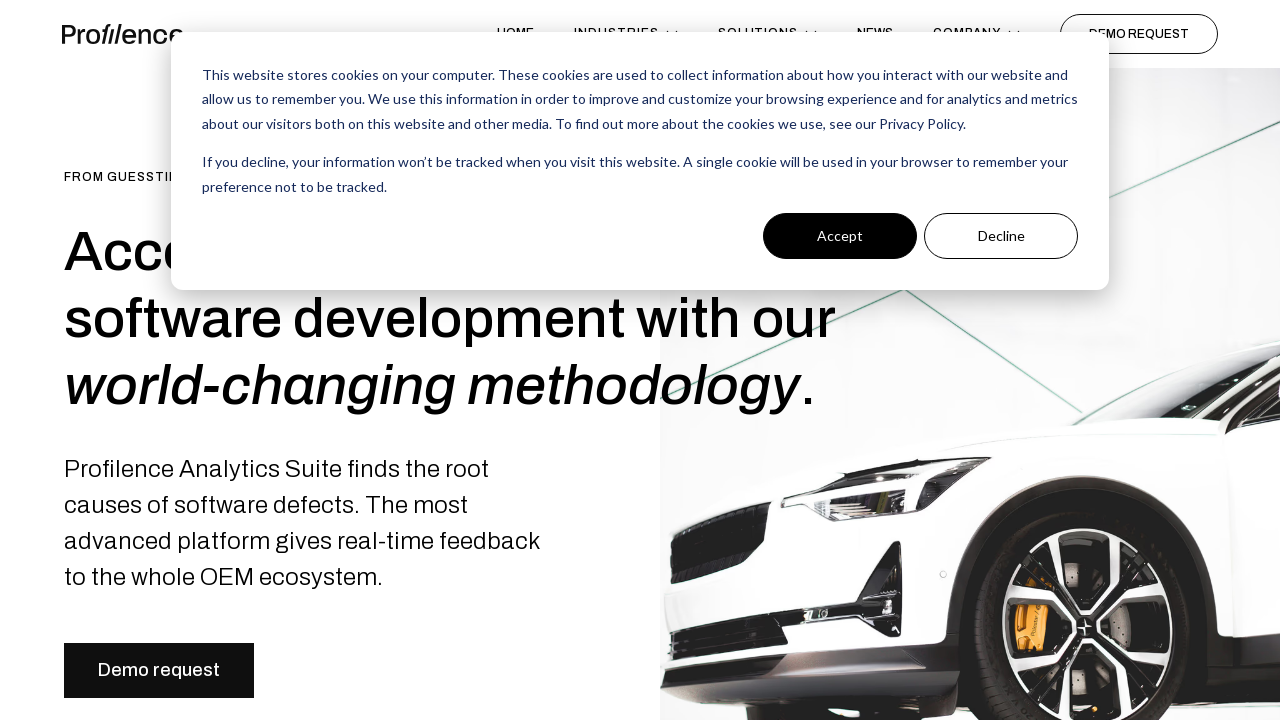

Navigated to contact page at https://profilence.com/contact/
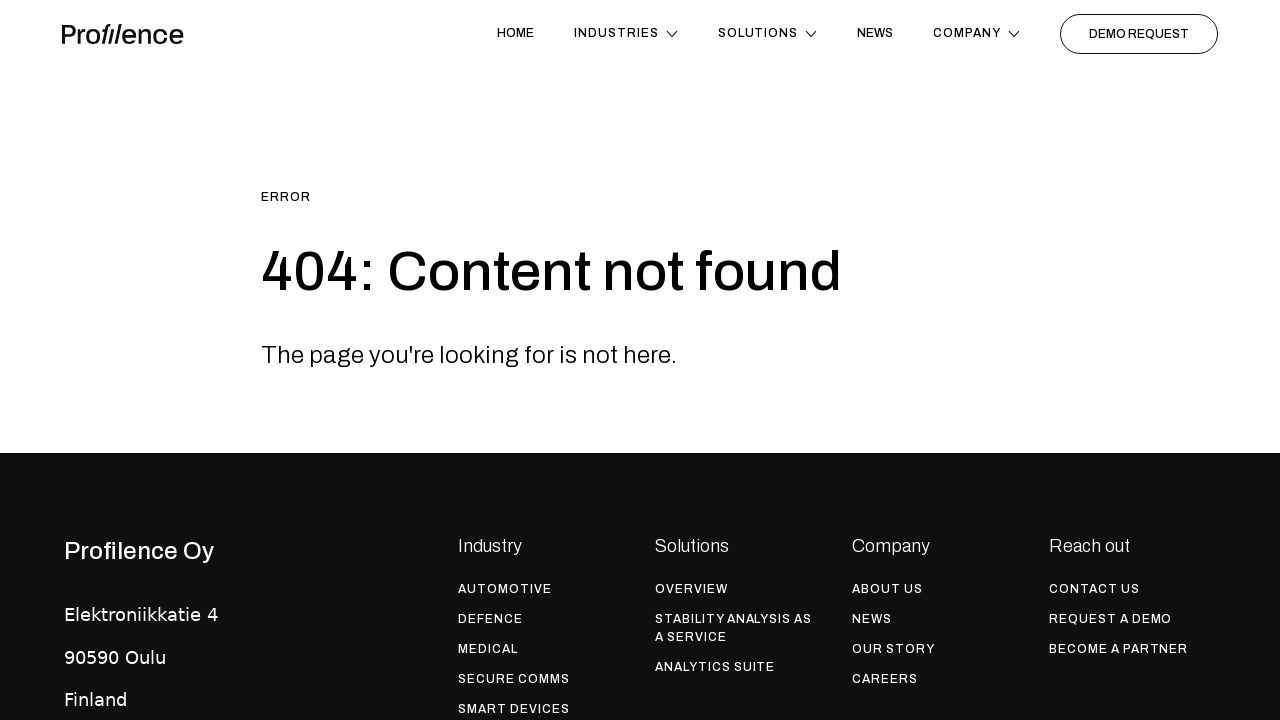

Contact page DOM content loaded
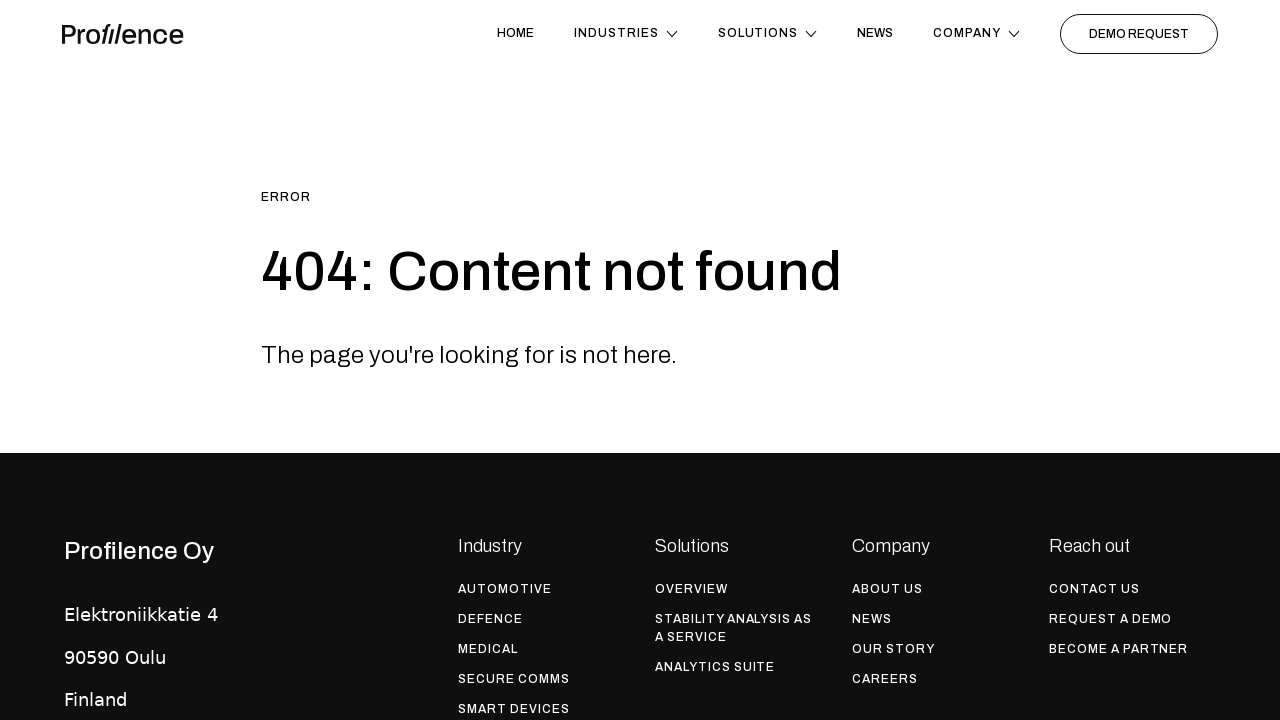

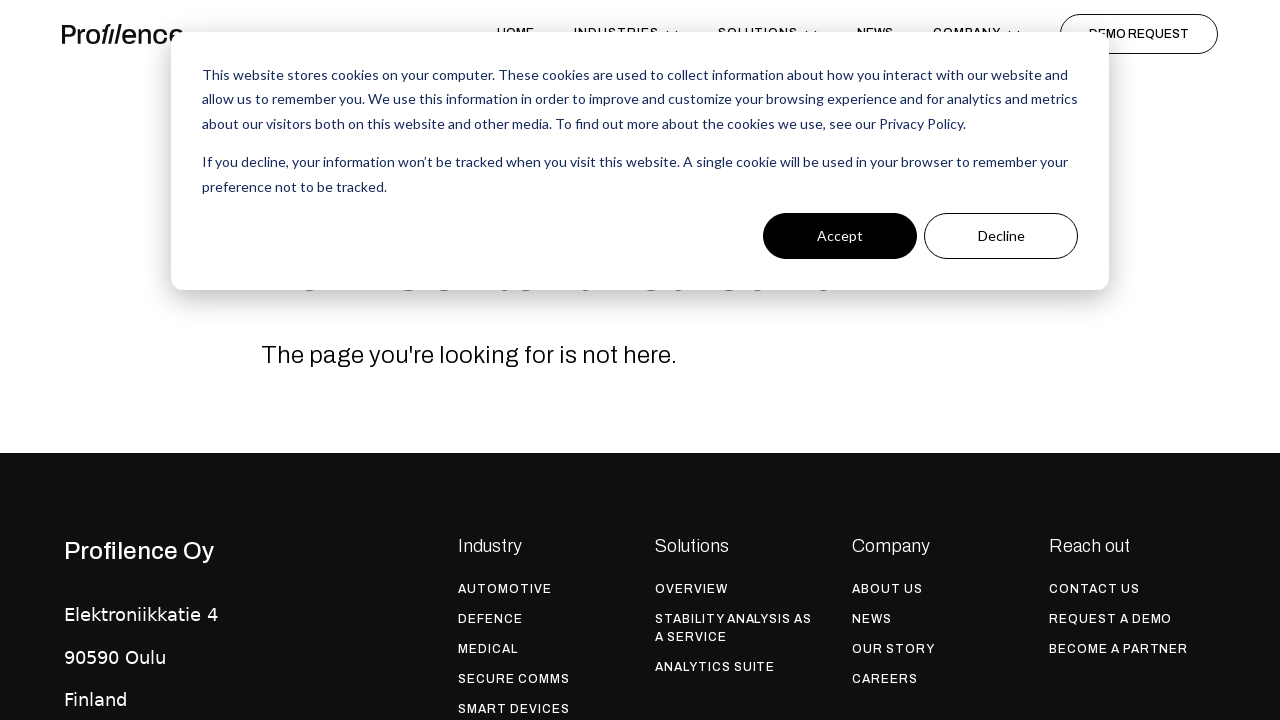